Navigates to ParaBank homepage and clicks the "Services" link to view the Services page

Starting URL: https://parabank.parasoft.com/parabank/index.htm

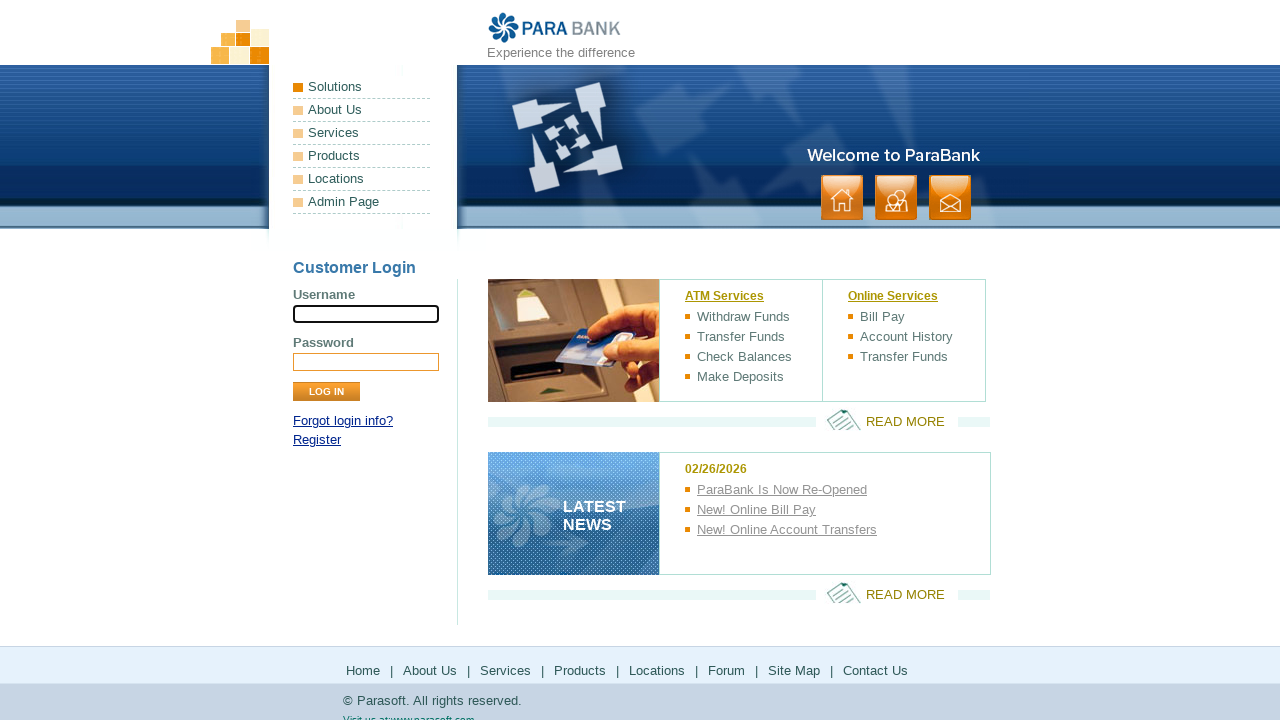

Navigated to ParaBank homepage
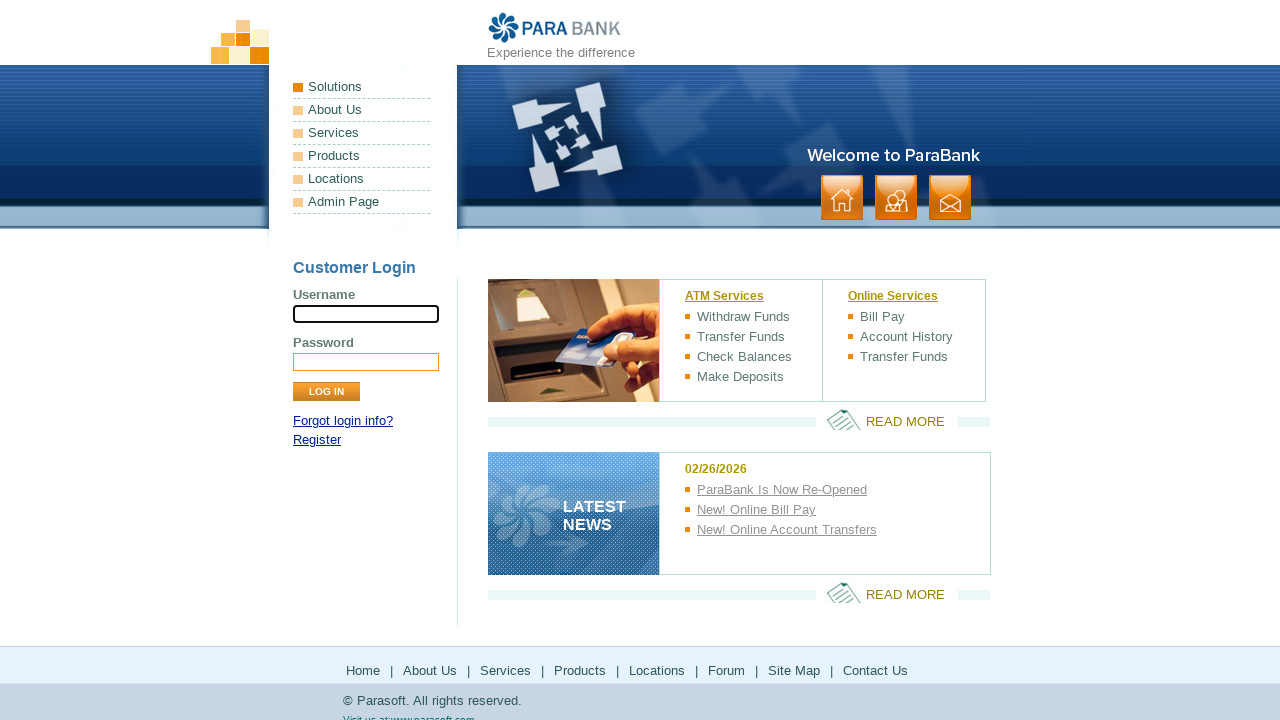

Clicked on Services link at (362, 133) on a:has-text('Services')
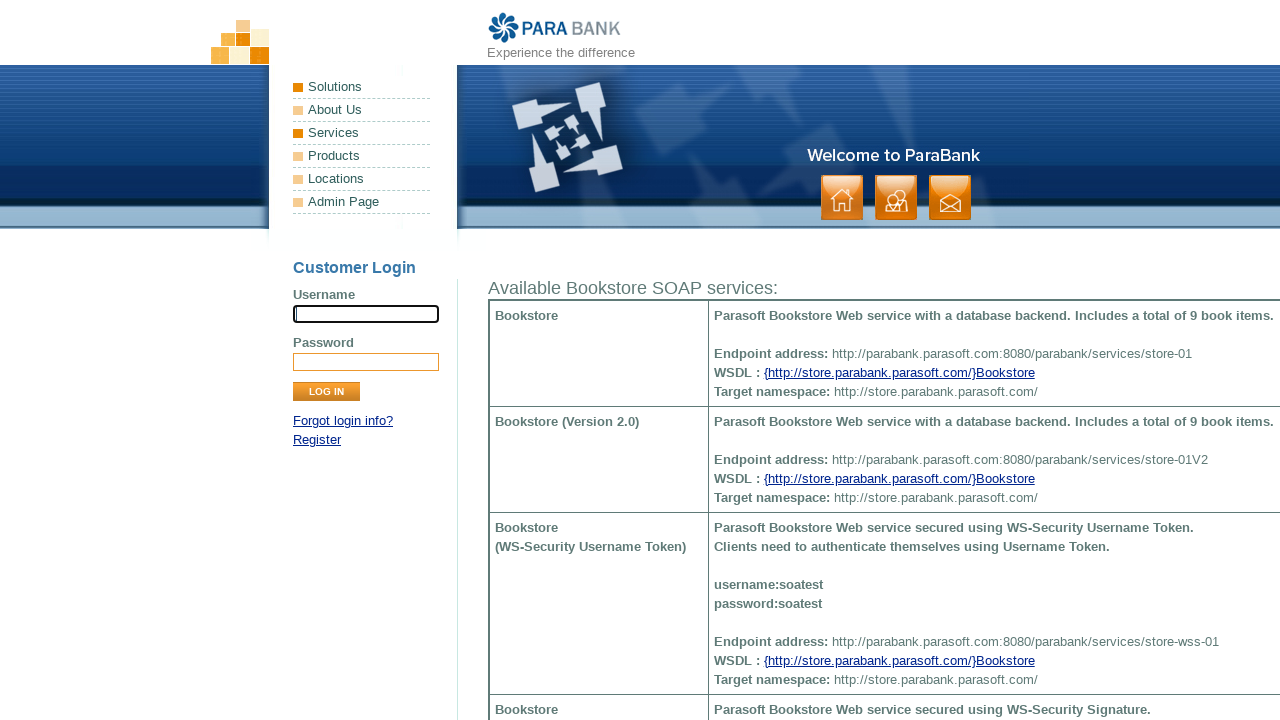

Services page loaded successfully
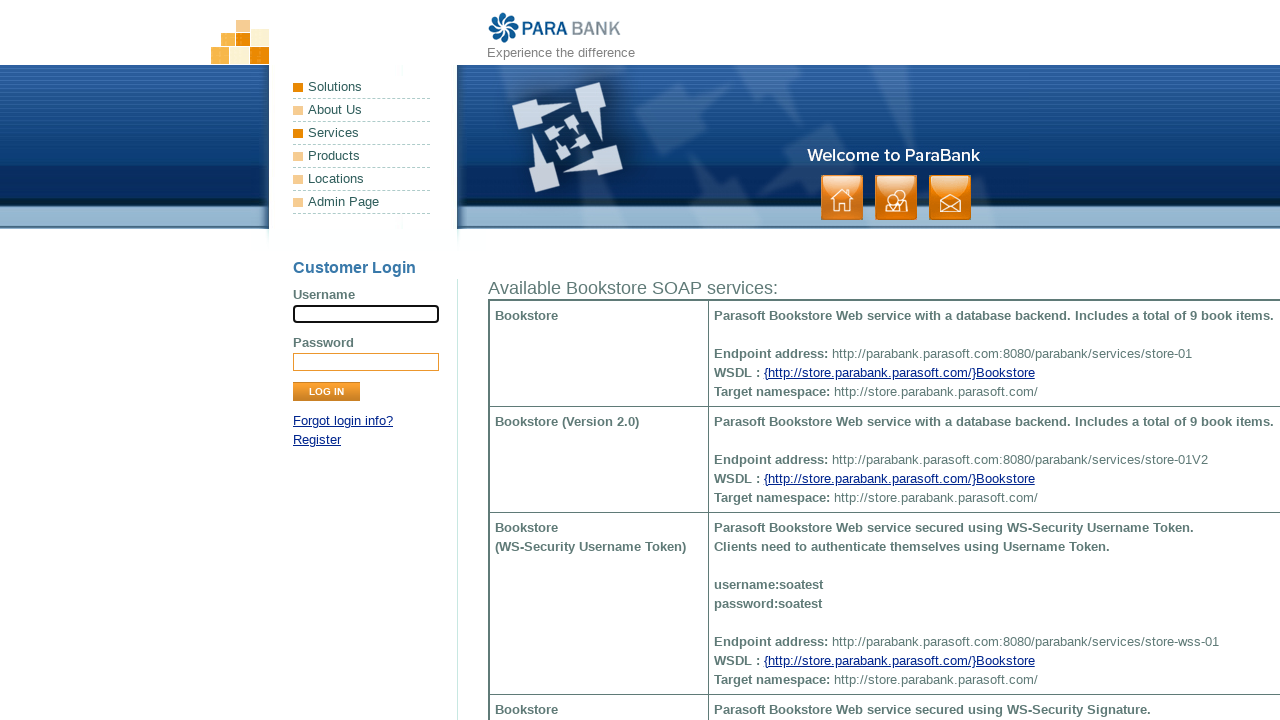

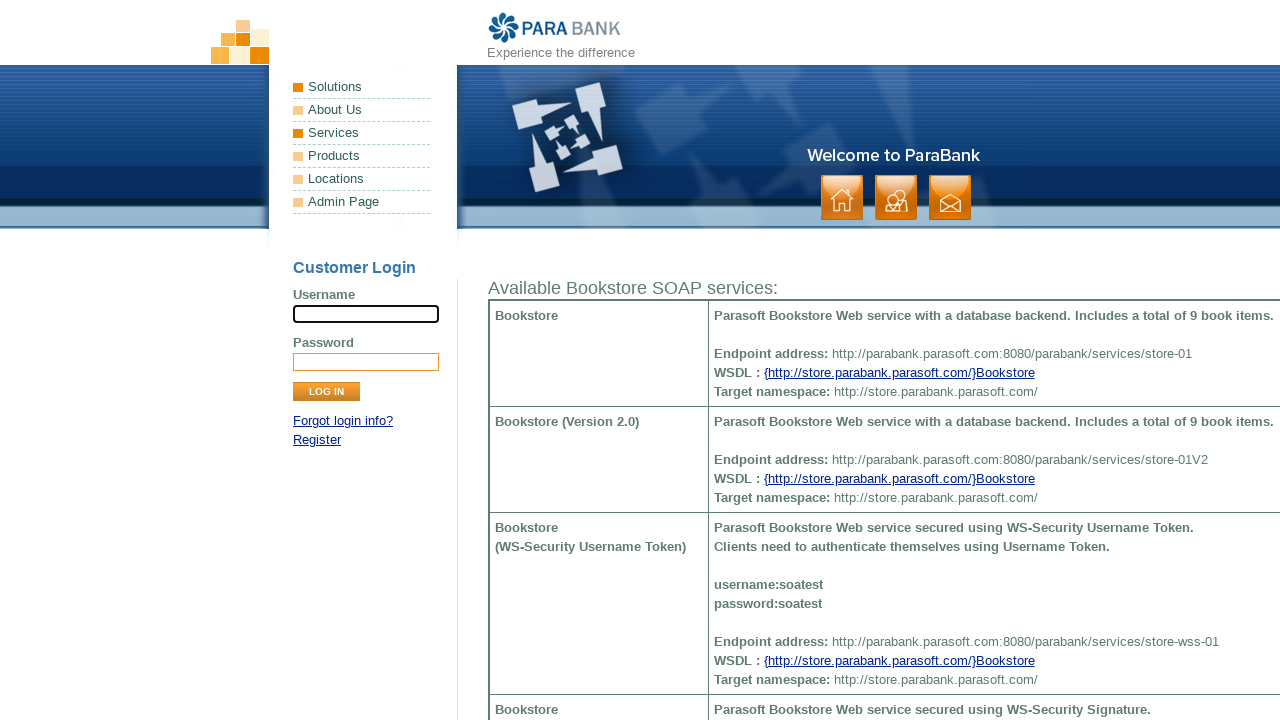